Tests radio button functionality by checking if a radio button is enabled and displayed, then clicking it to select it

Starting URL: https://selenium08.blogspot.com/2019/08/radio-buttons.html

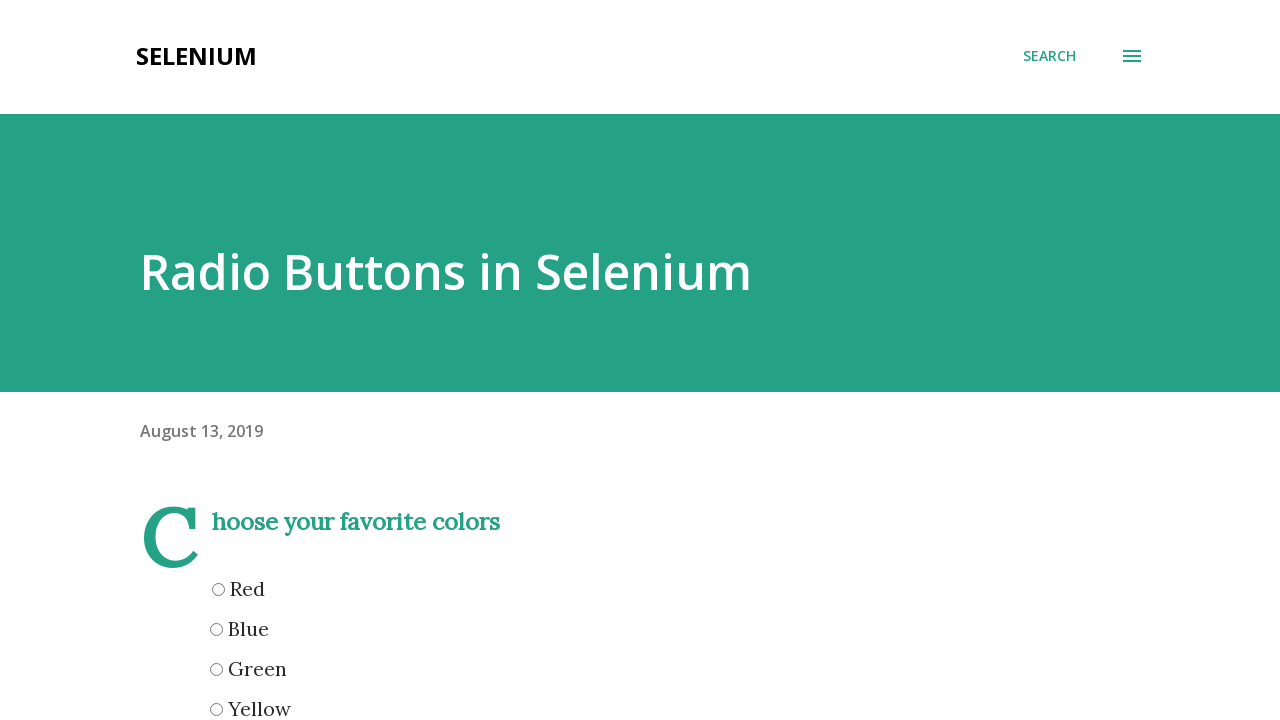

Waited for green radio button to become visible
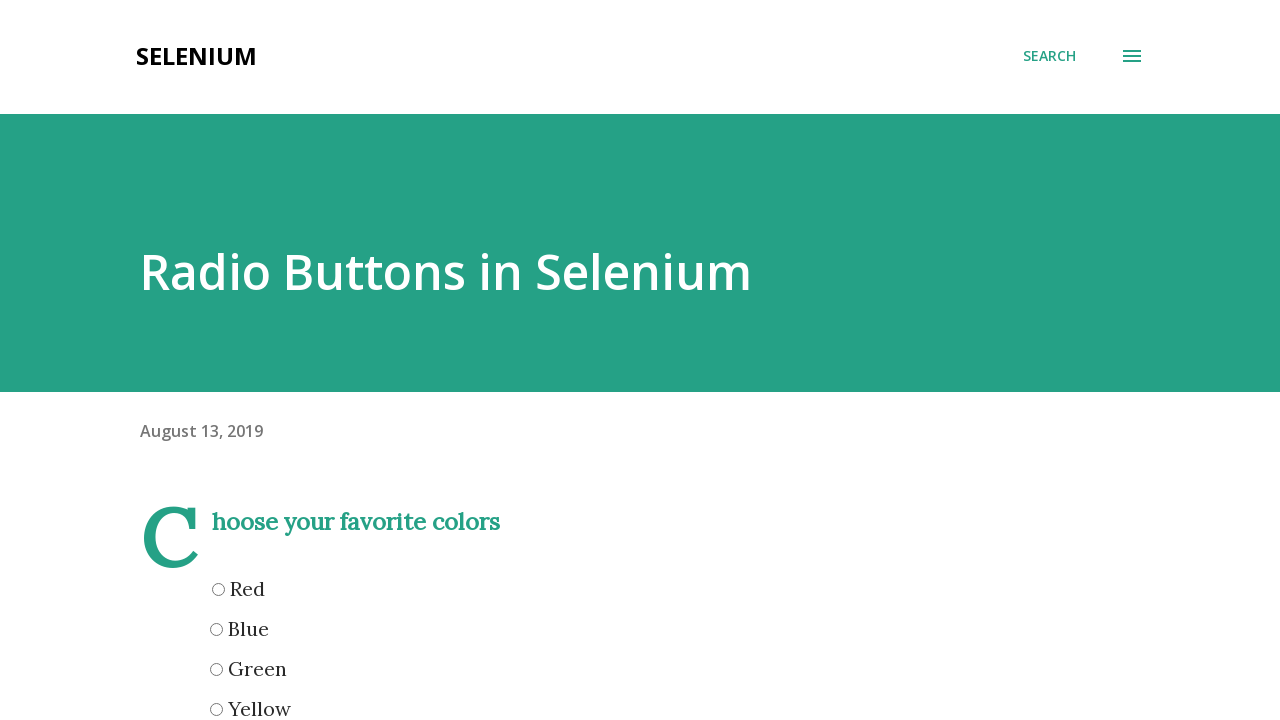

Verified green radio button is enabled and visible
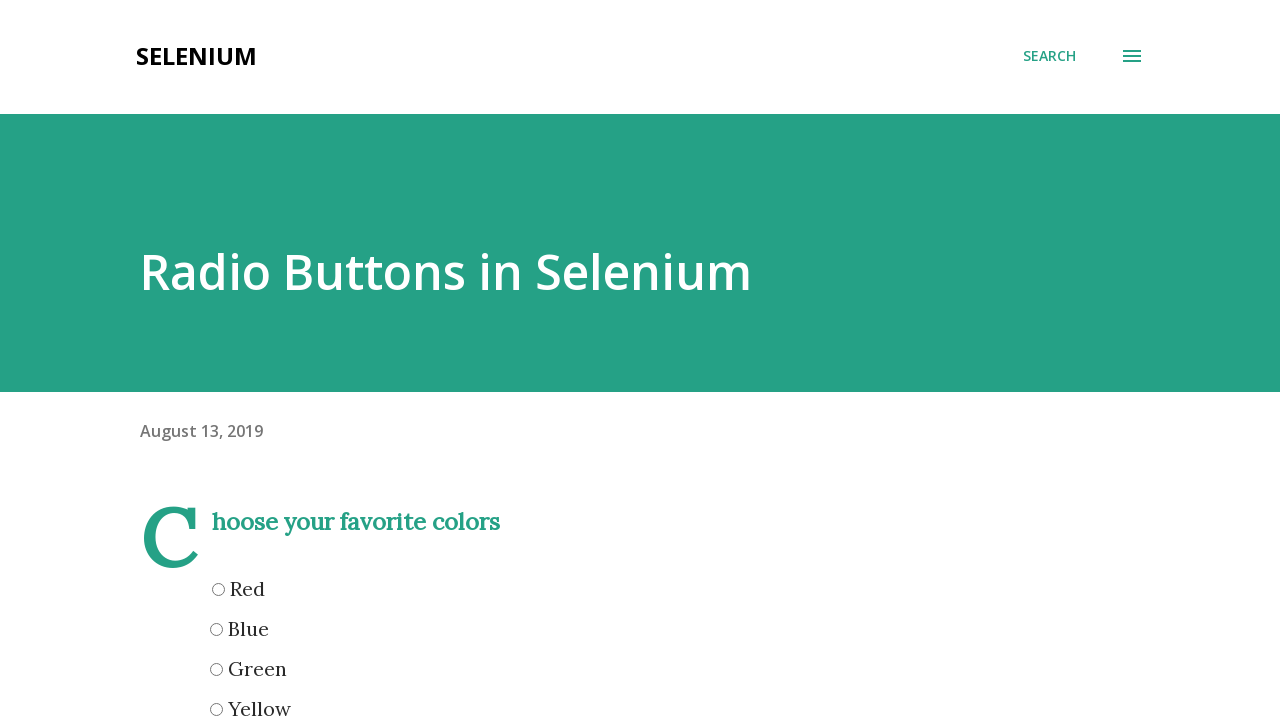

Clicked green radio button to select it at (216, 669) on input[name='green'][type='radio']
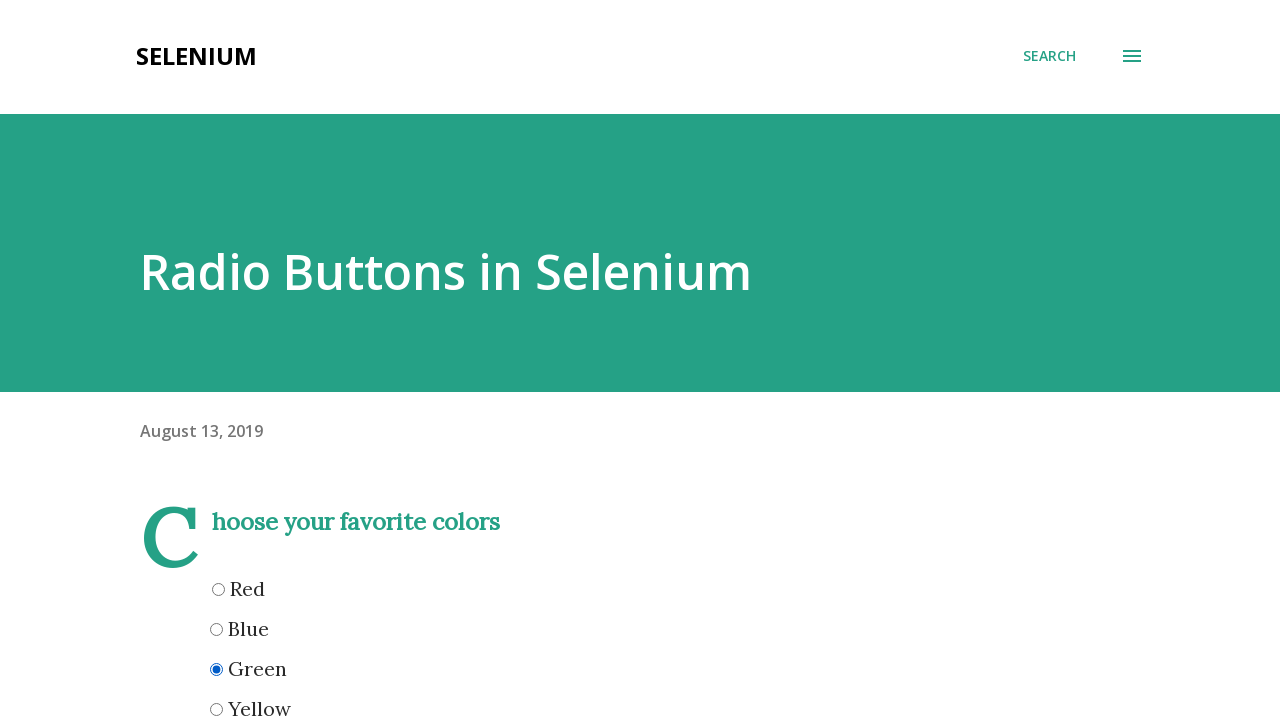

Clicked green radio button again as it remained visible at (216, 669) on input[name='green'][type='radio']
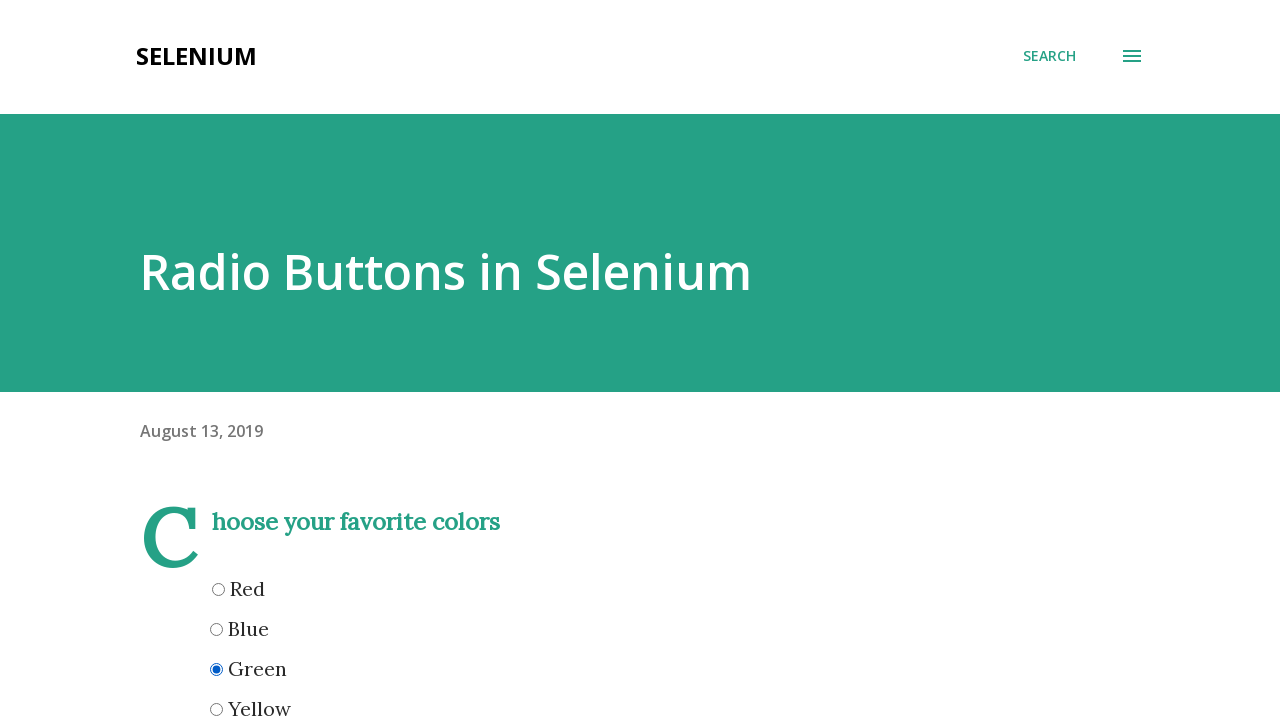

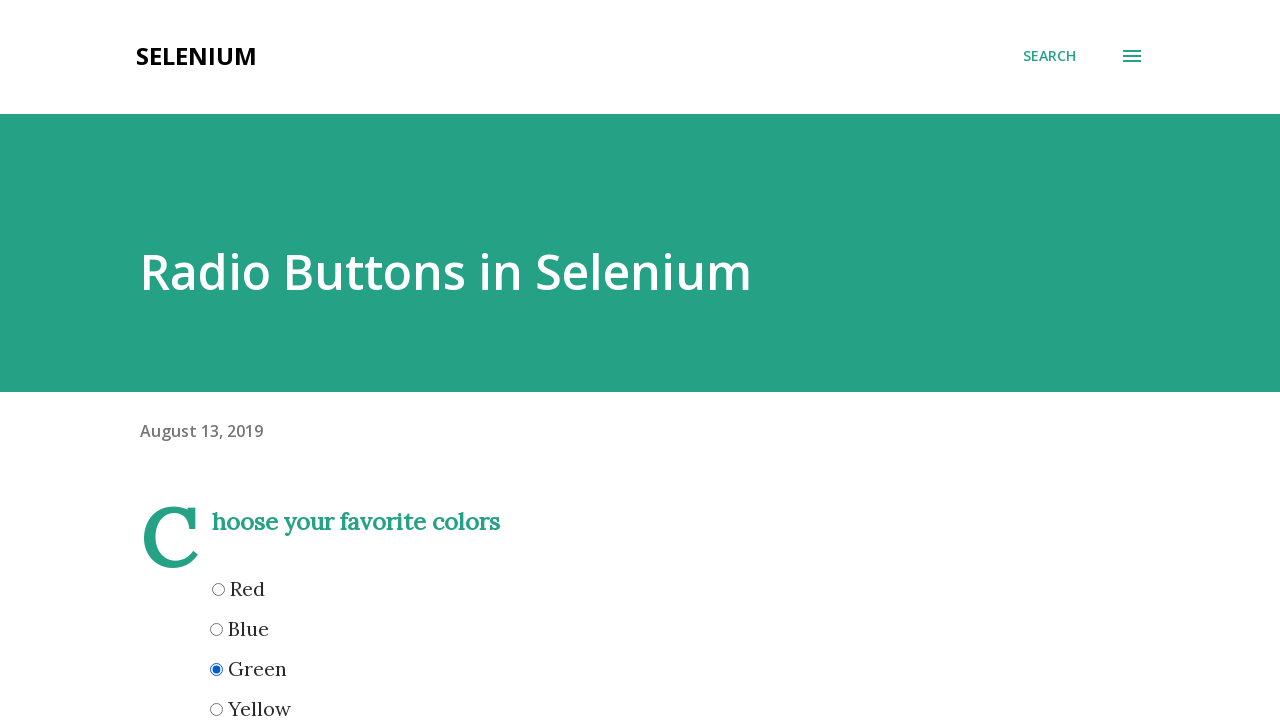